Tests iframe navigation and interaction by switching through nested iframes and entering text in an input field

Starting URL: https://demo.automationtesting.in/Register.html

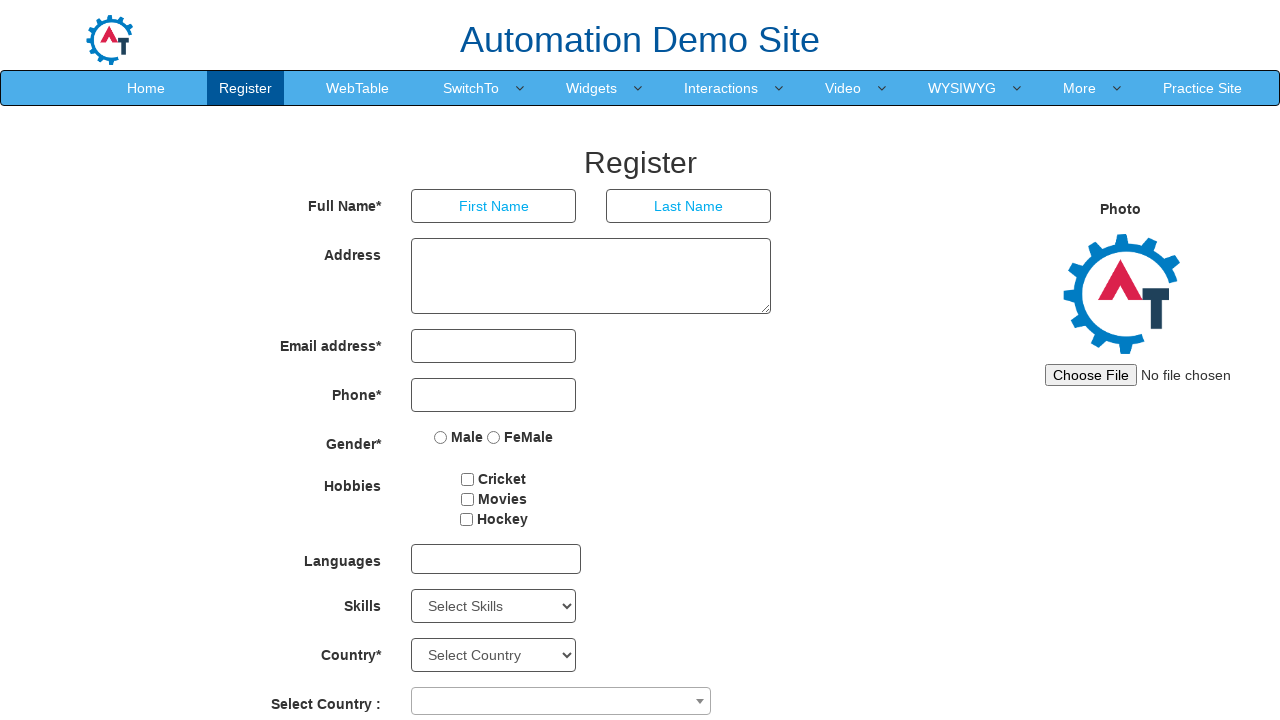

Clicked on SwitchTo menu at (471, 88) on a:has-text('SwitchTo')
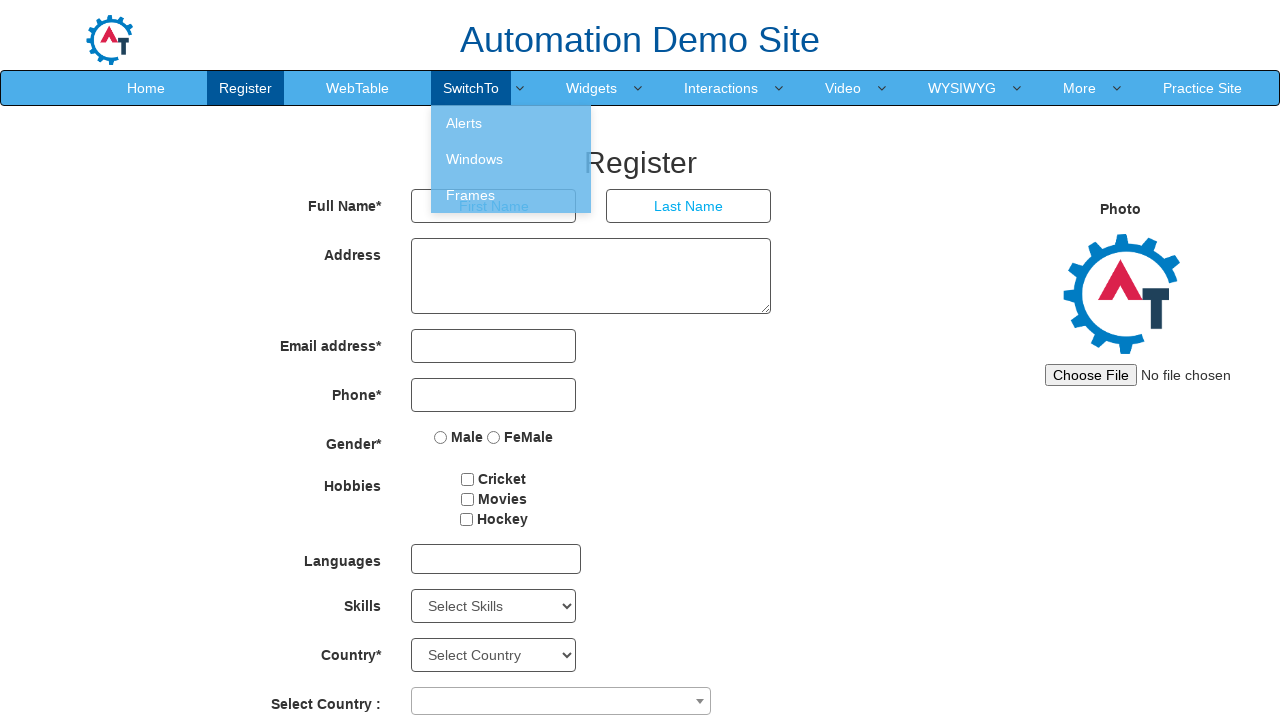

Clicked on Frames option from dropdown at (511, 195) on xpath=//ul[@class='dropdown-menu']/li[3]/a
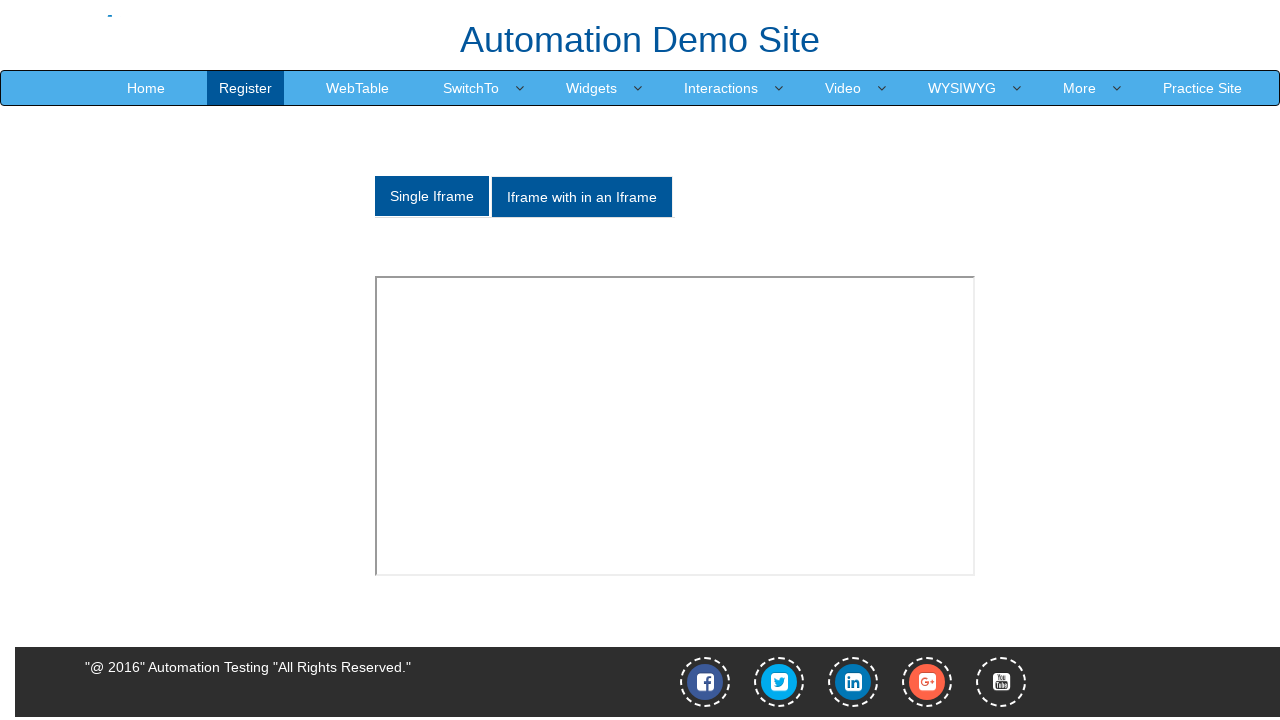

Clicked on the second tab for nested frames at (582, 197) on xpath=//ul[@class='nav nav-tabs ']/li[2]/a
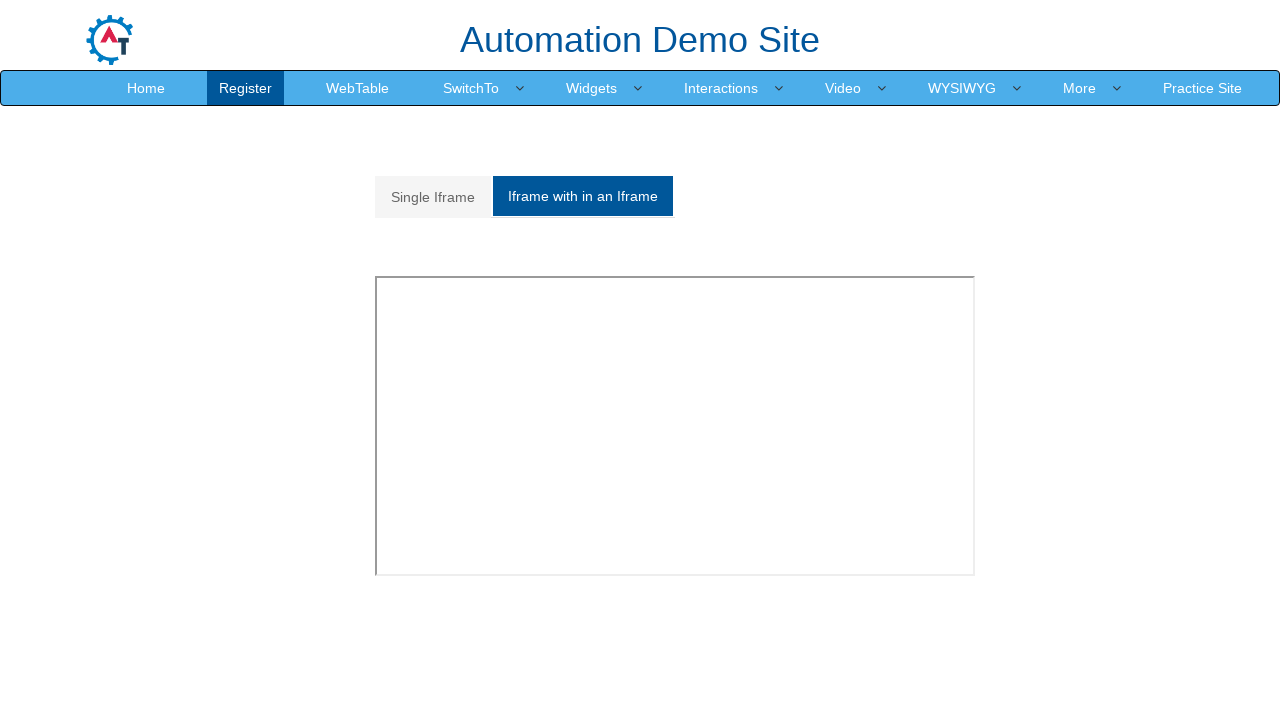

Located and switched to outer iframe
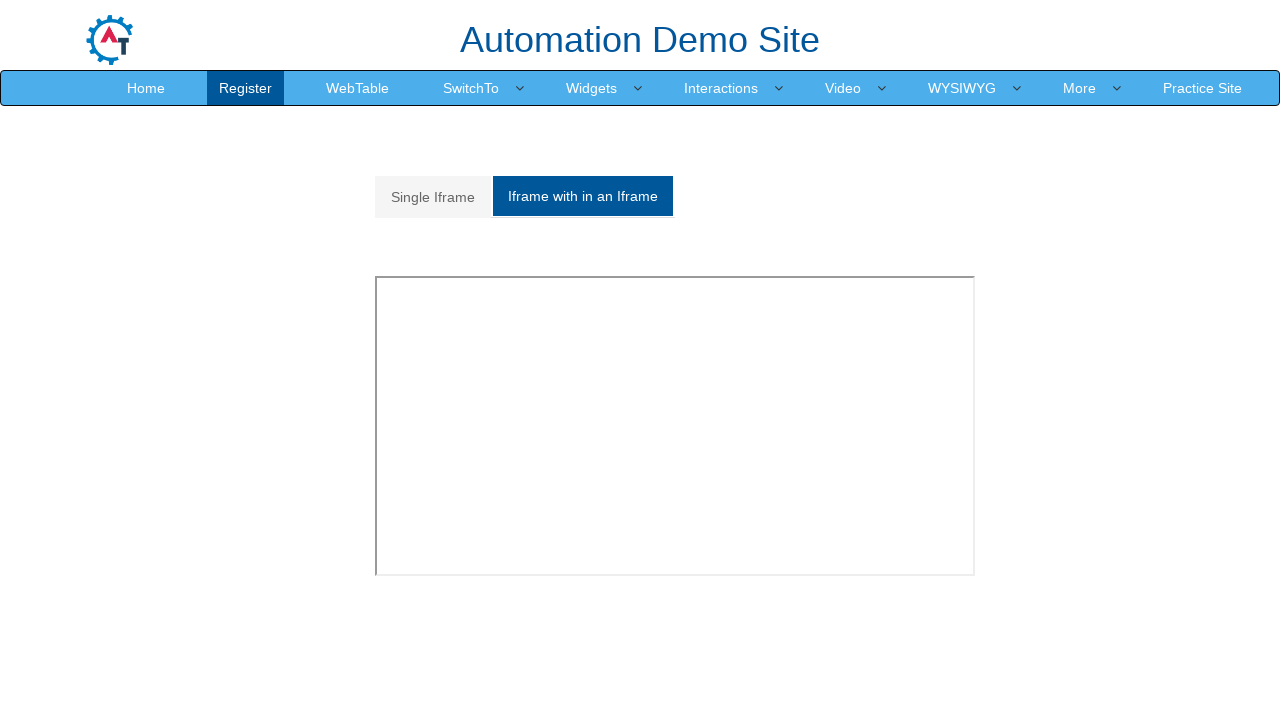

Located and switched to inner iframe within outer frame
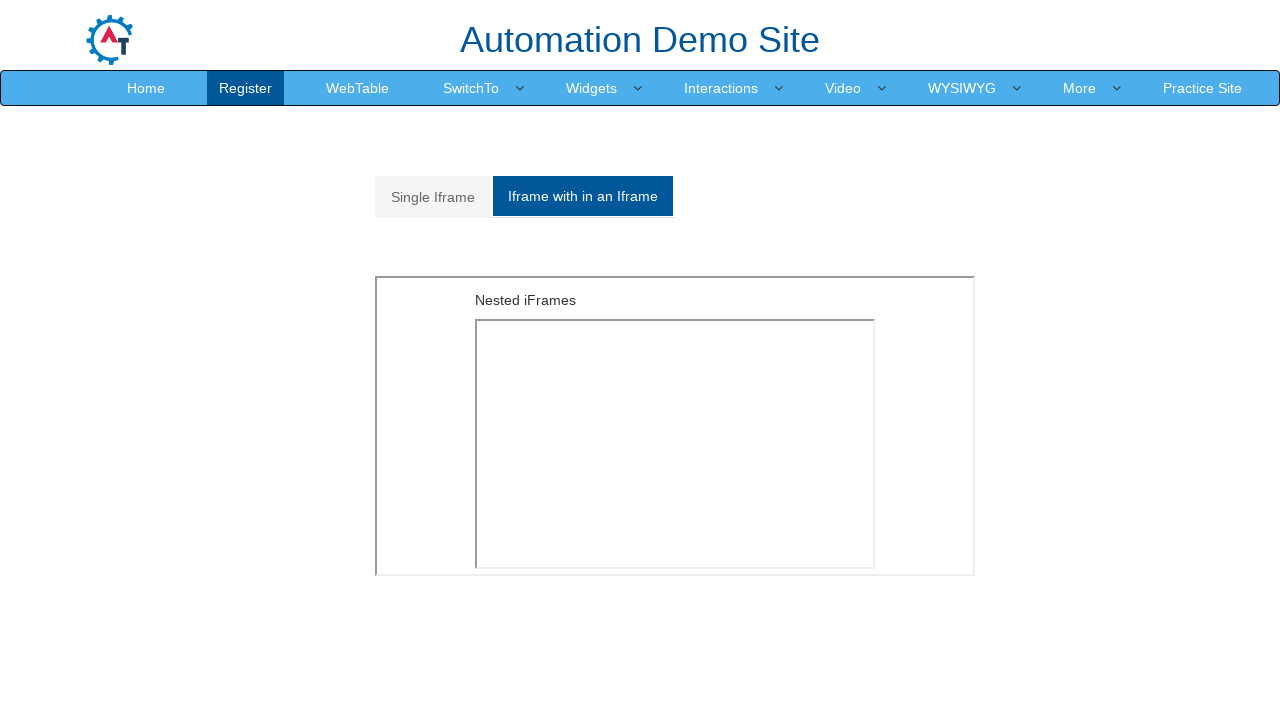

Filled input field in inner iframe with 'ABCD' on xpath=//iframe[@src='MultipleFrames.html'] >> internal:control=enter-frame >> xp
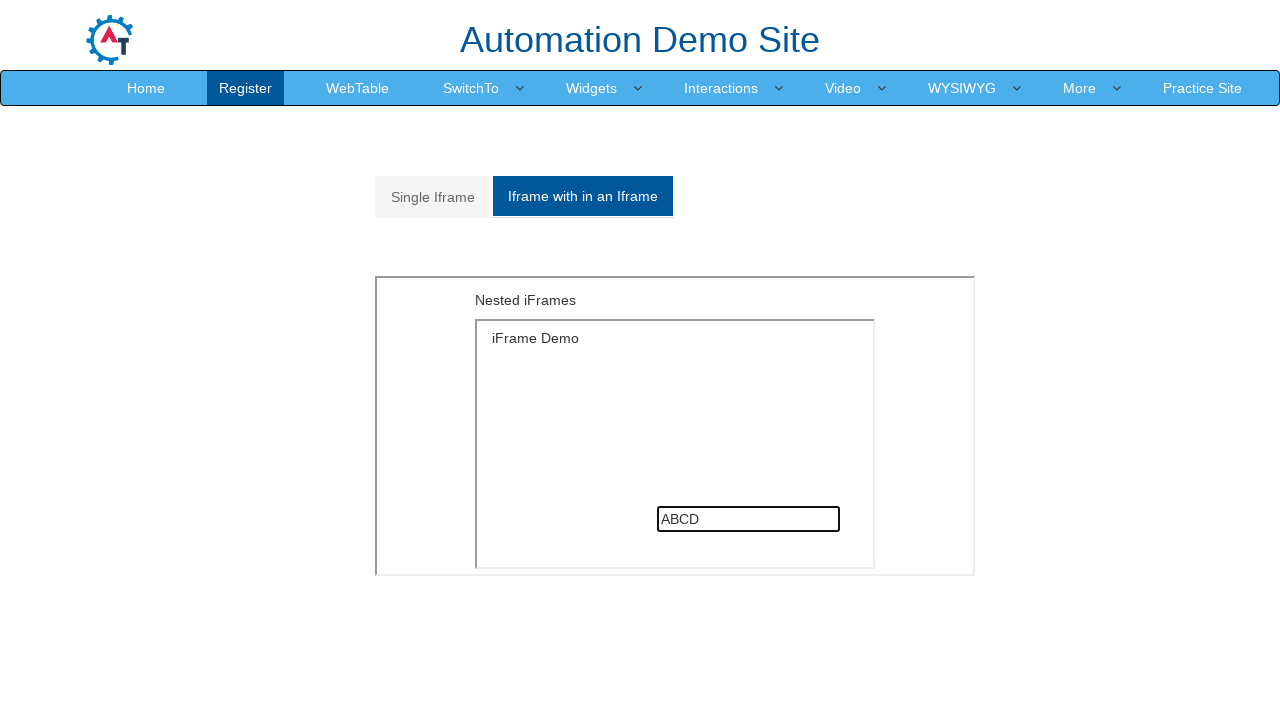

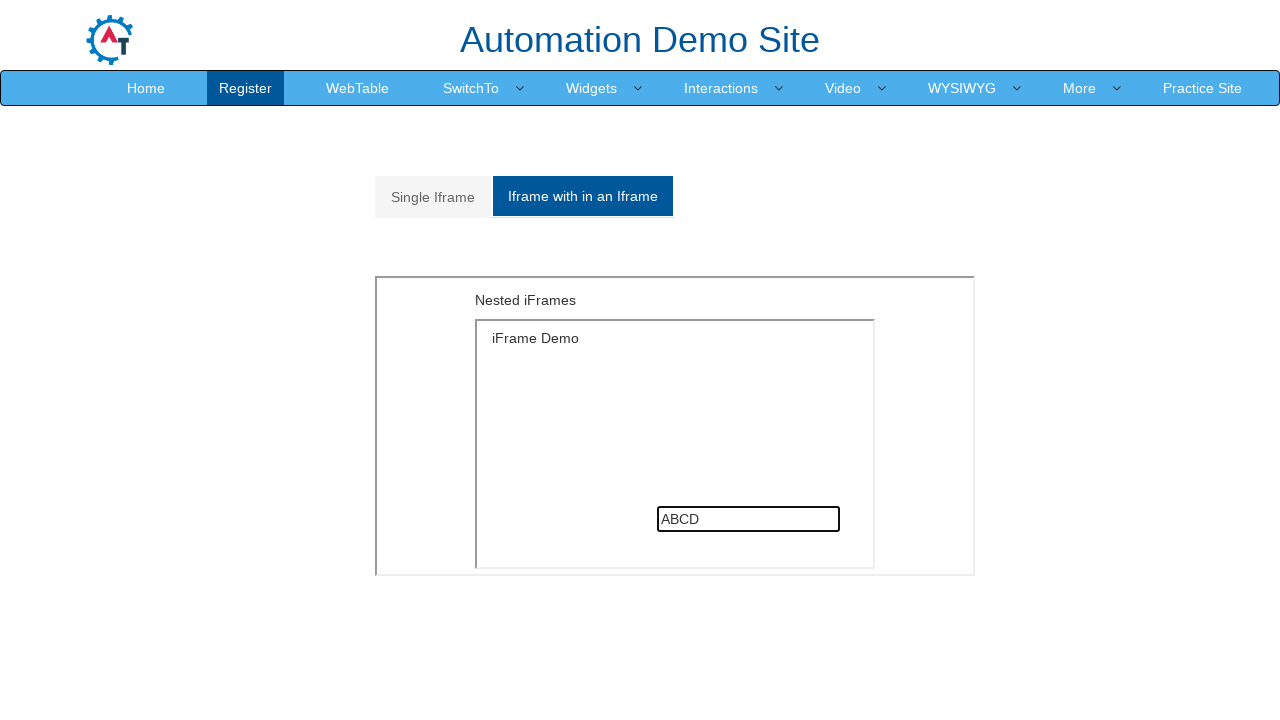